Tests datalist input by clicking and typing a city name

Starting URL: https://www.selenium.dev/selenium/web/web-form.html

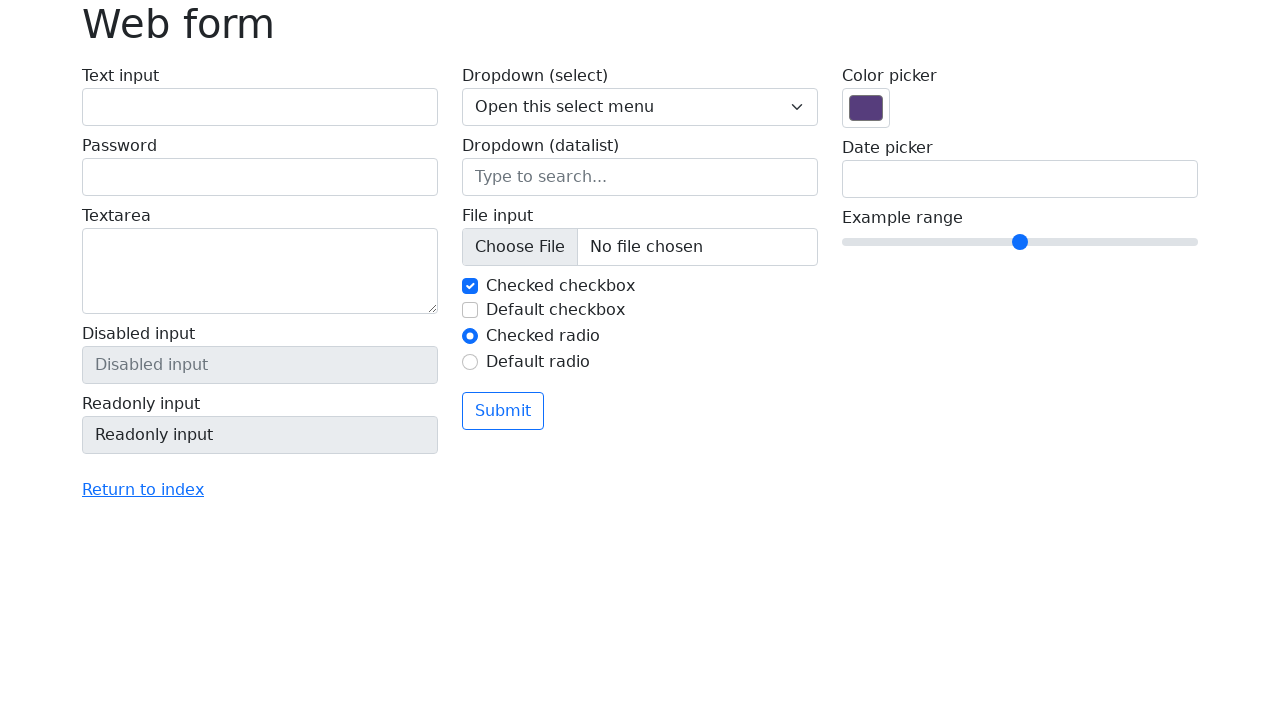

Clicked on datalist input field at (640, 177) on input[name='my-datalist']
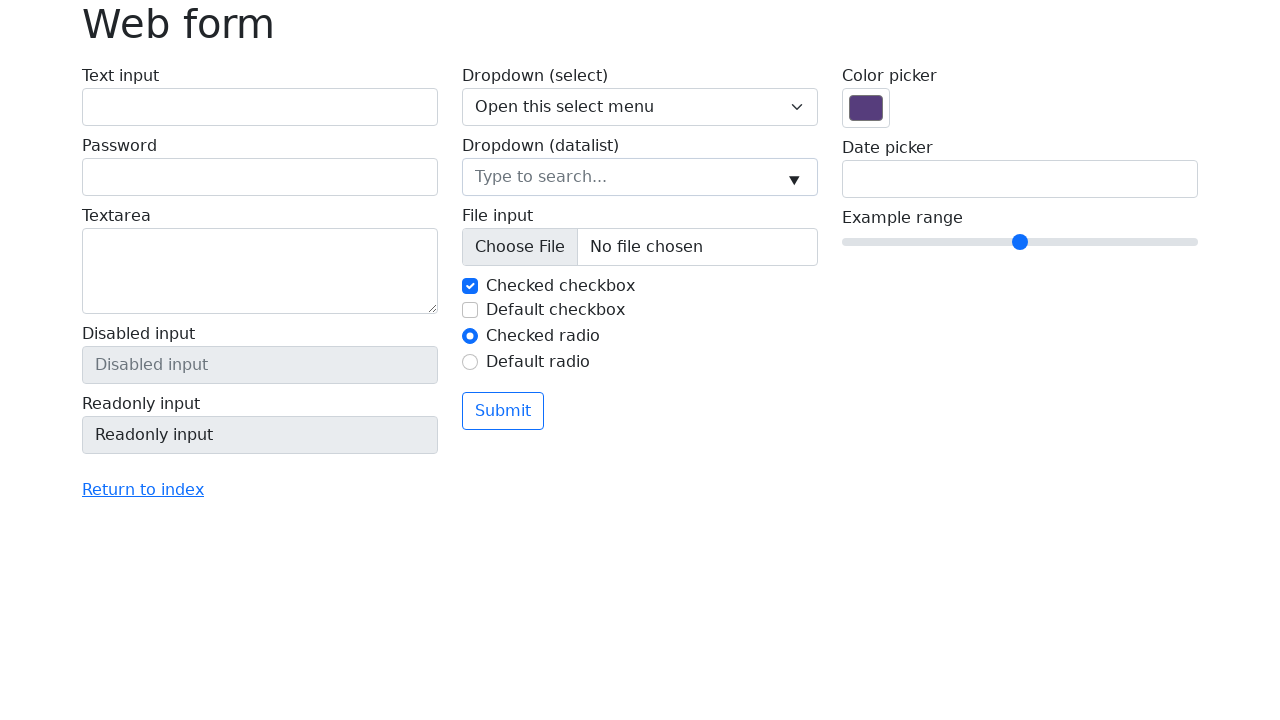

Typed 'San Francisco' into the datalist input field on input[name='my-datalist']
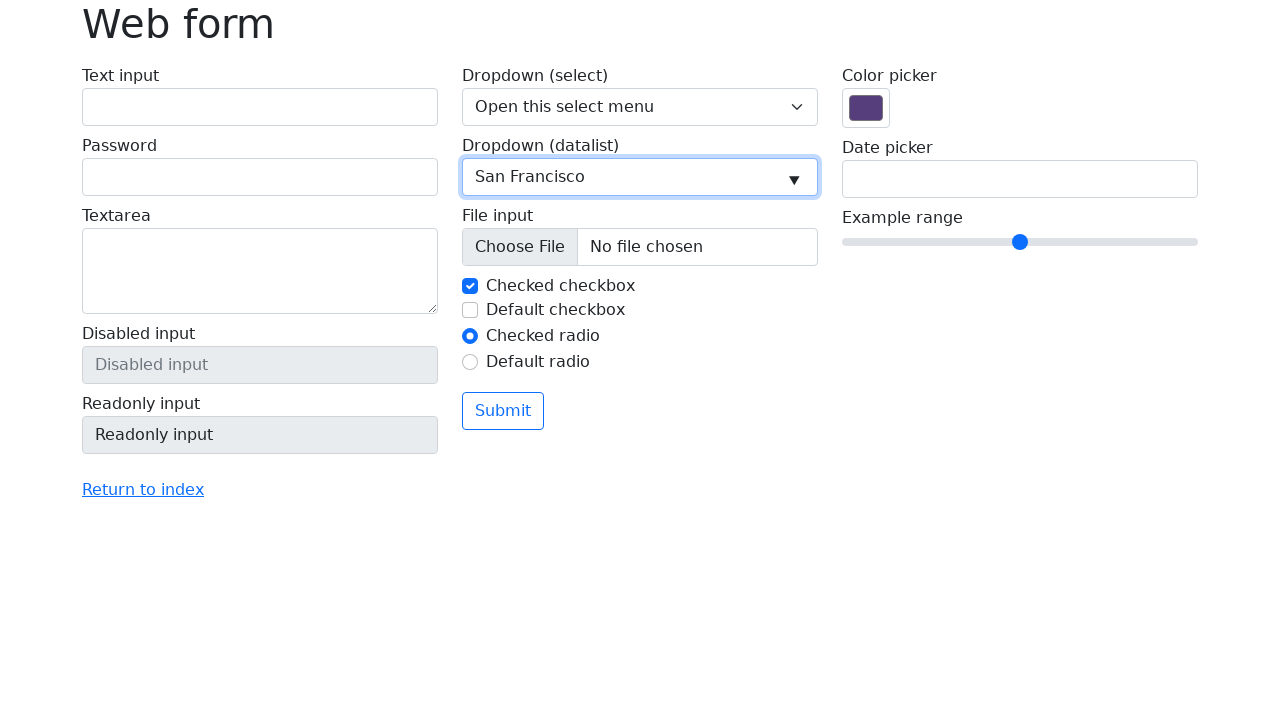

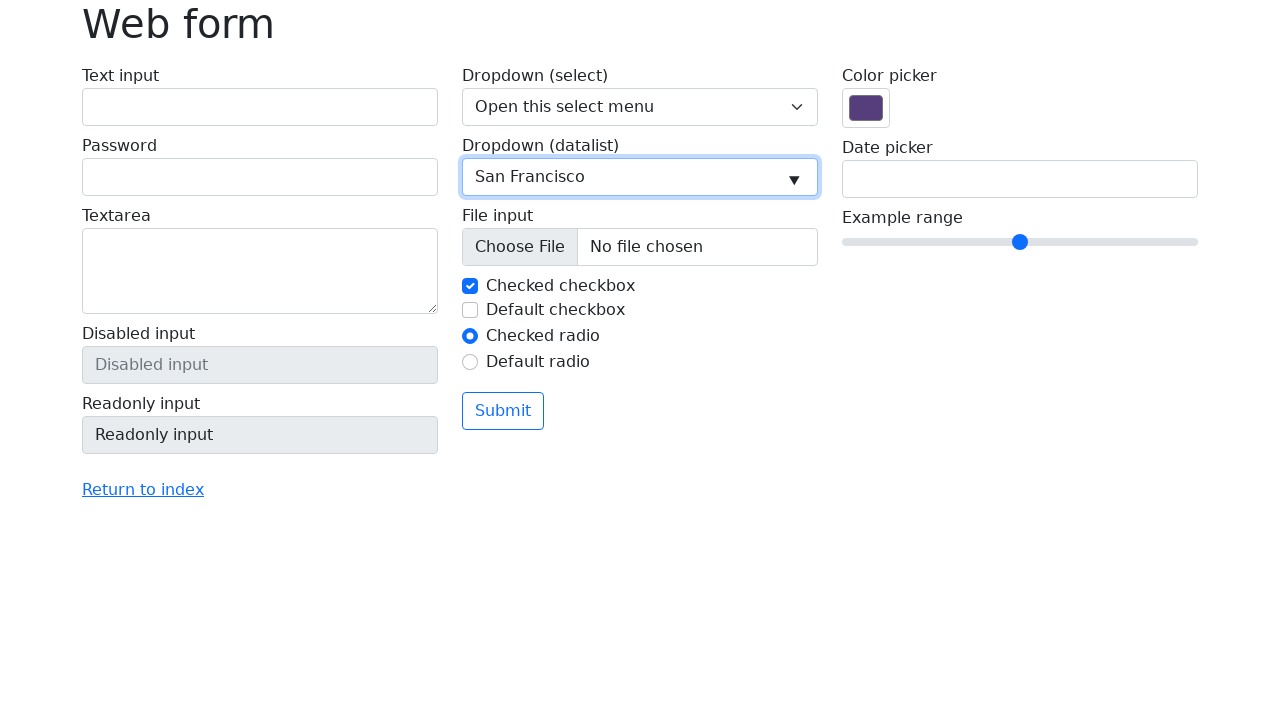